Iterates through product categories and subcategories, verifying that each category displays correctly with the right name and product count

Starting URL: http://146.59.32.4/index.php

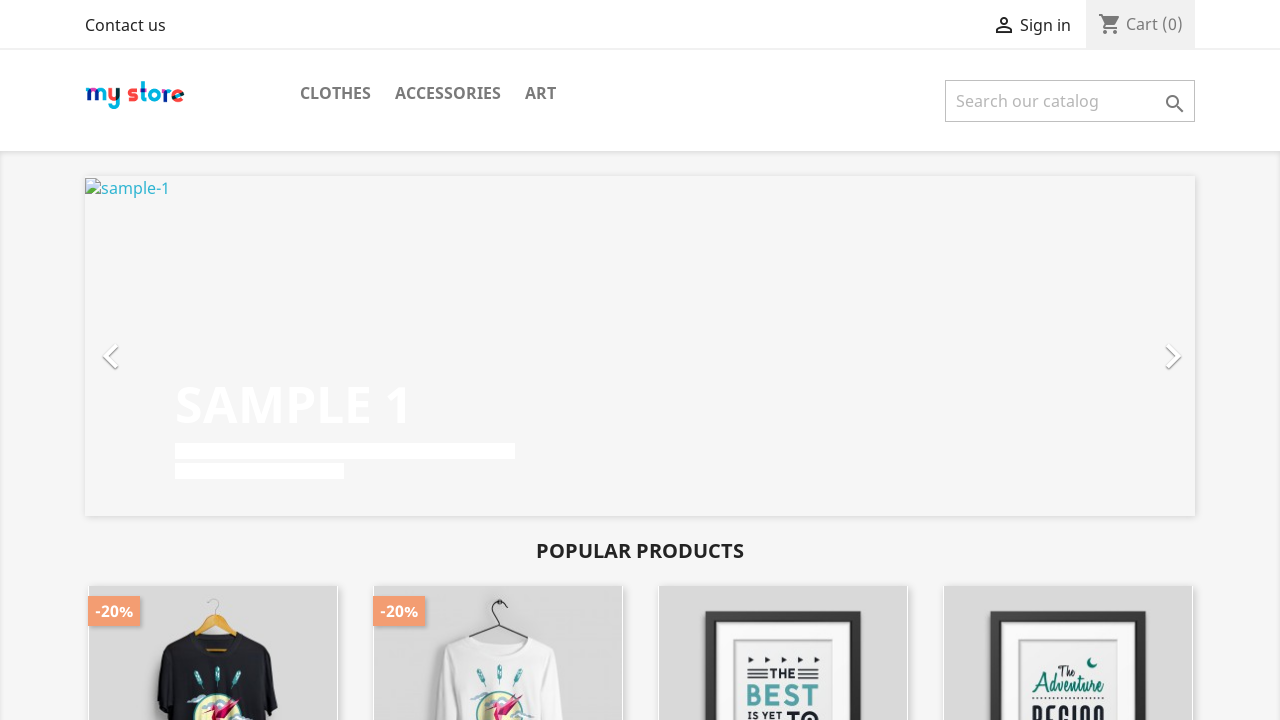

Retrieved all category and subcategory elements
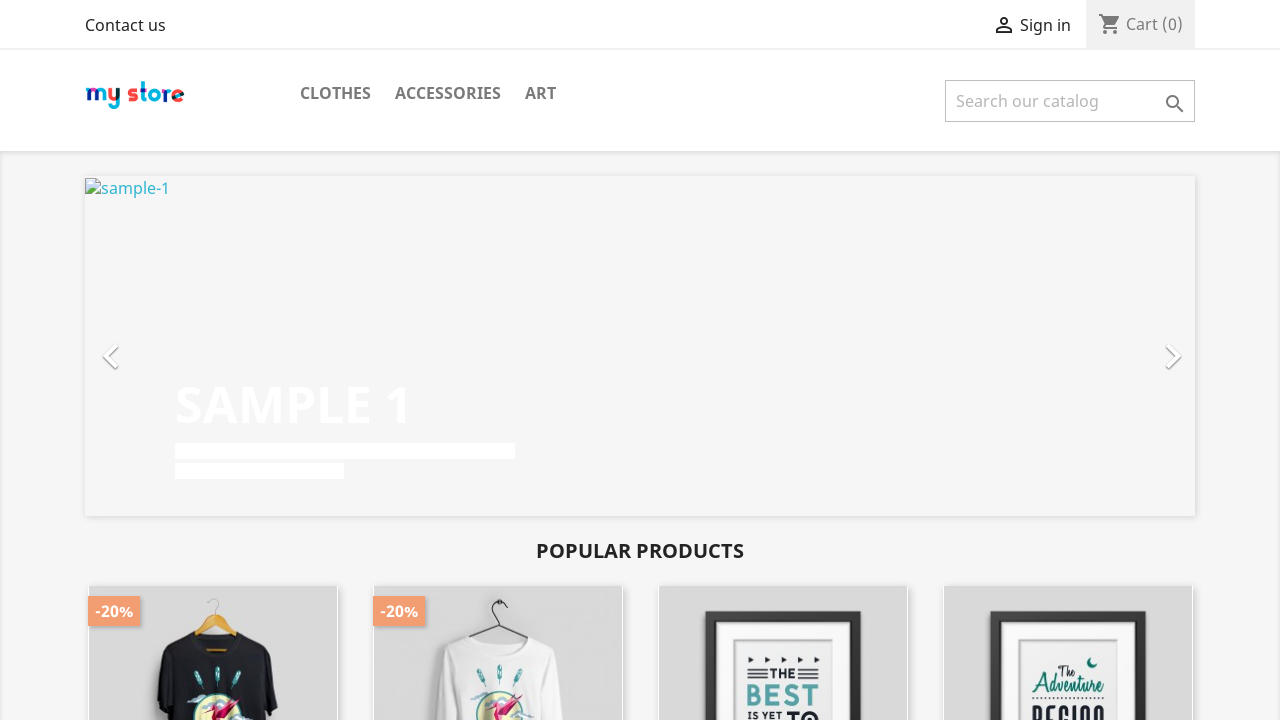

Refreshed category elements list for iteration 1
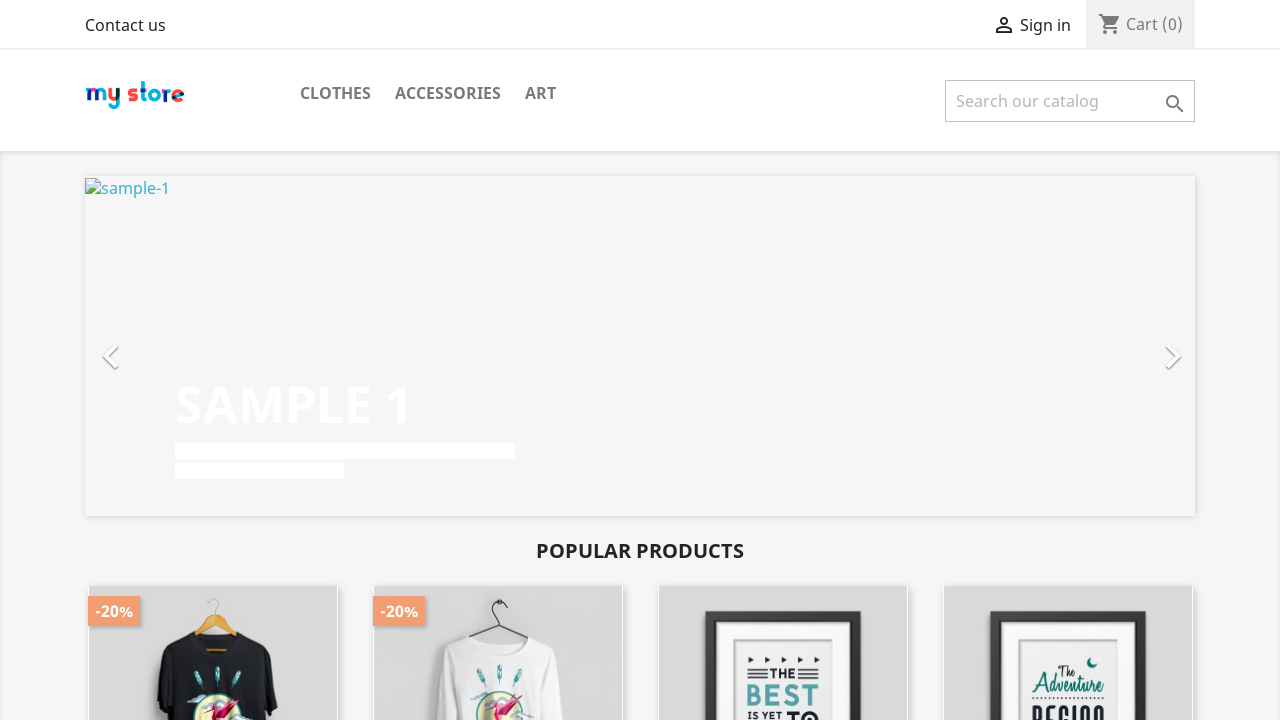

Hovered over parent category (index 0) for category 1 at (336, 94) on li > .dropdown-item >> nth=0
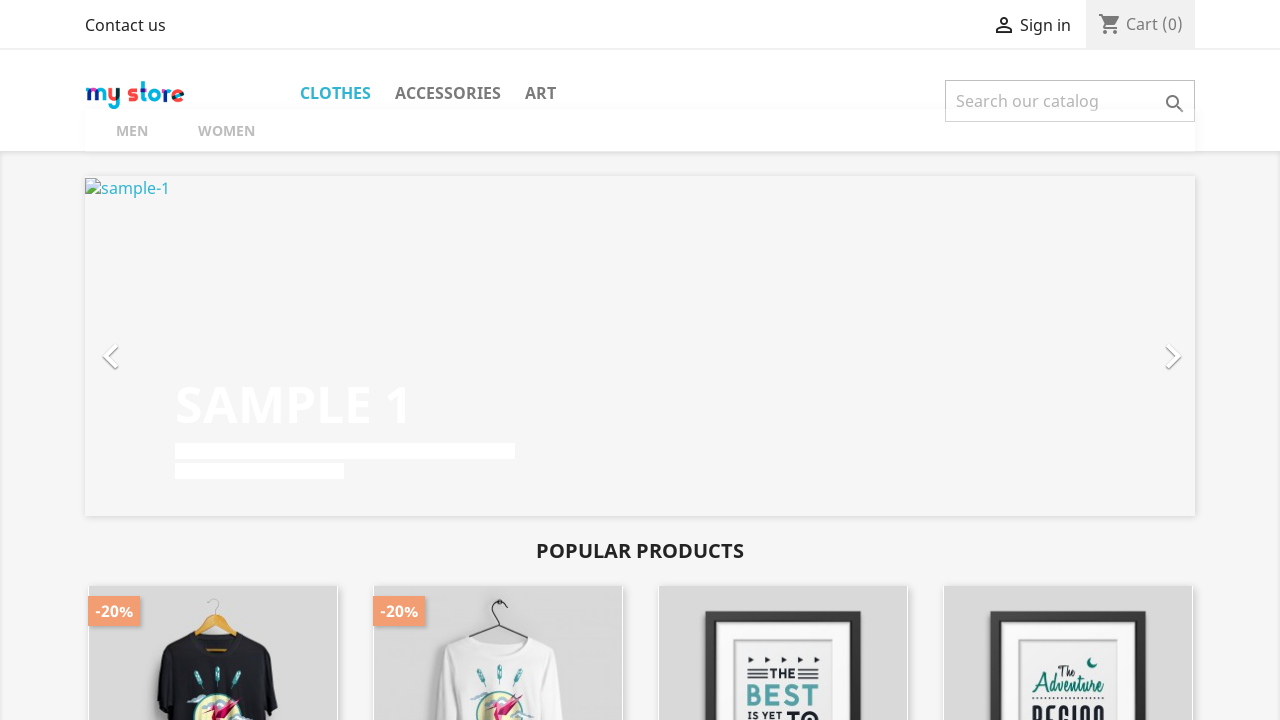

Clicked on category at index 0 at (336, 94) on li > .dropdown-item >> nth=0
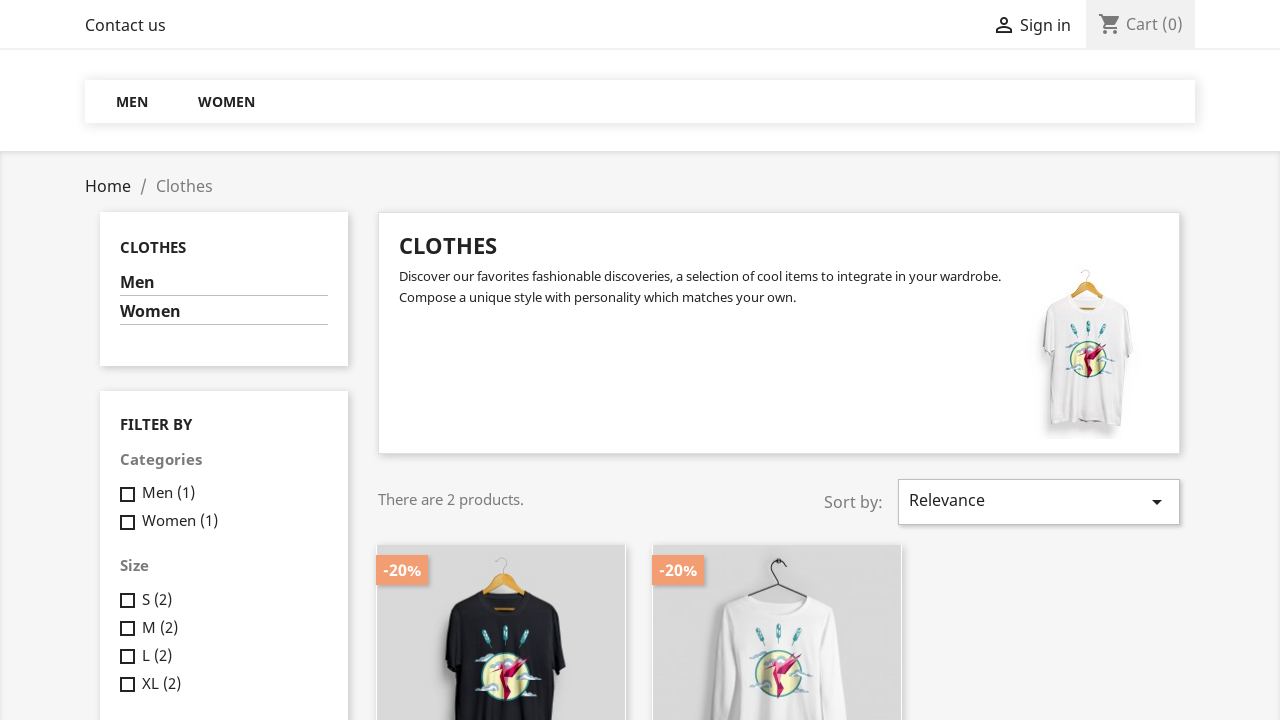

Products loaded for category 1
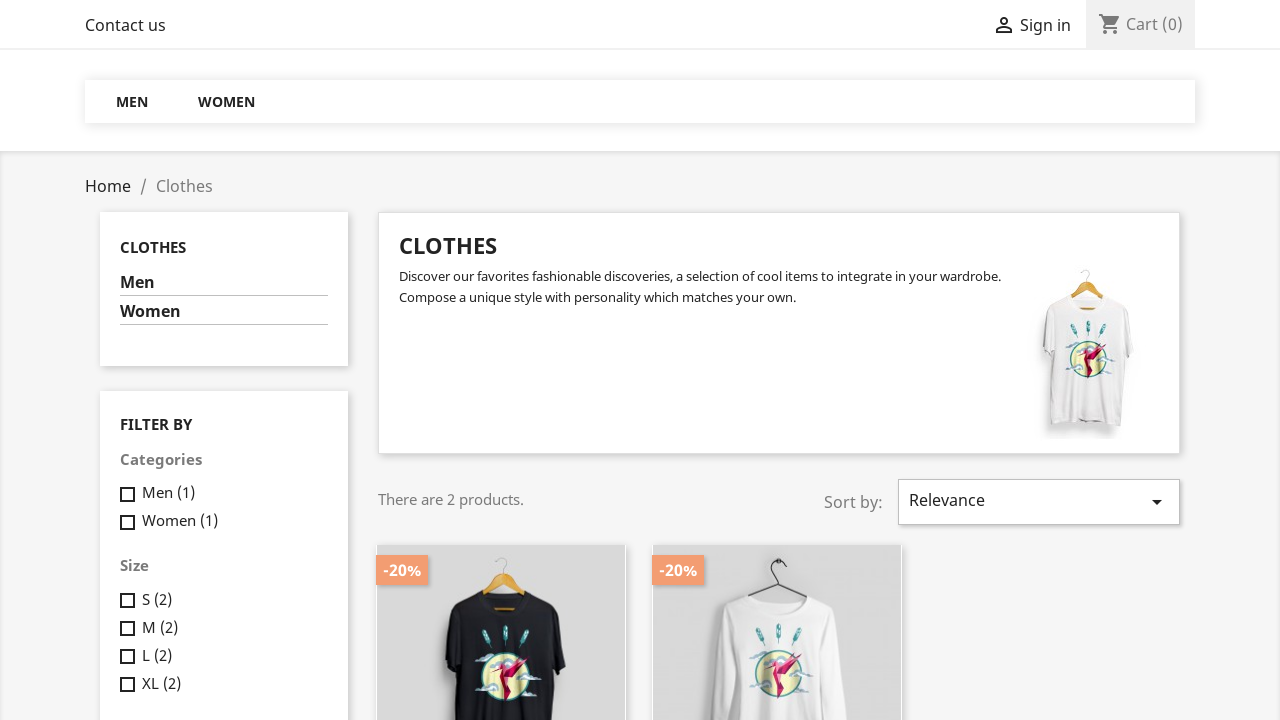

Category page title verified for category 1
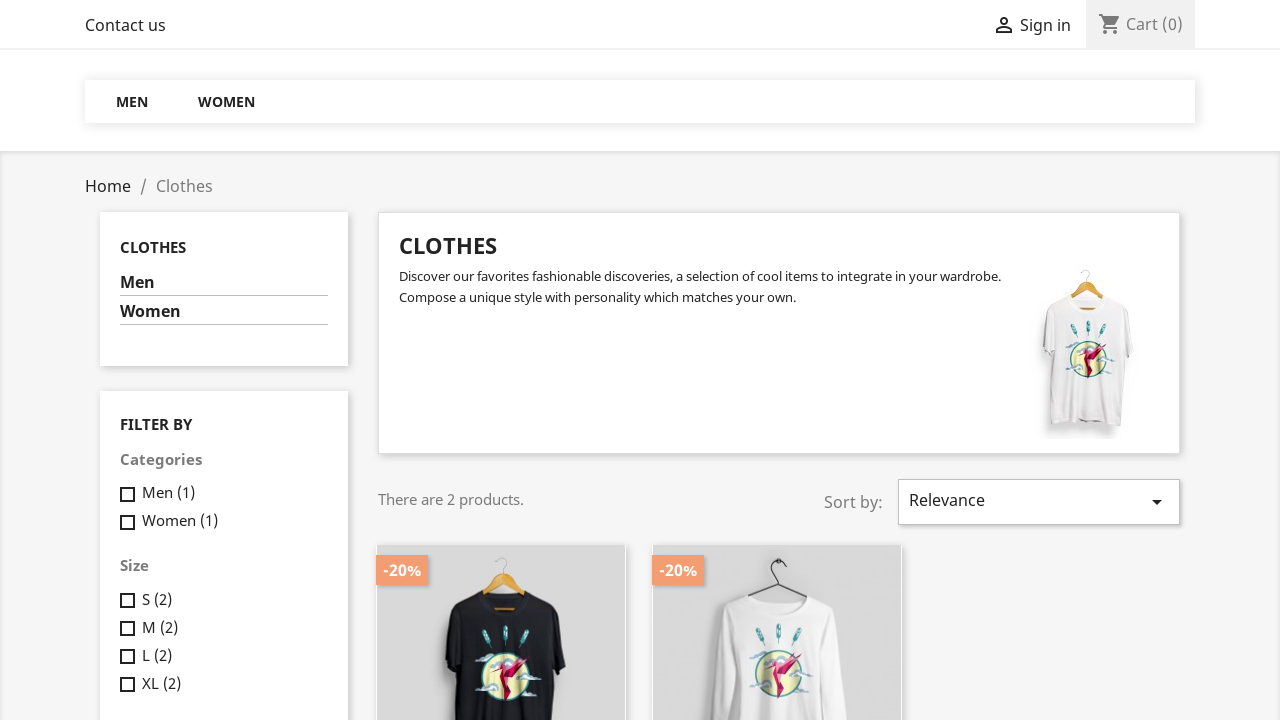

Refreshed category elements list for iteration 2
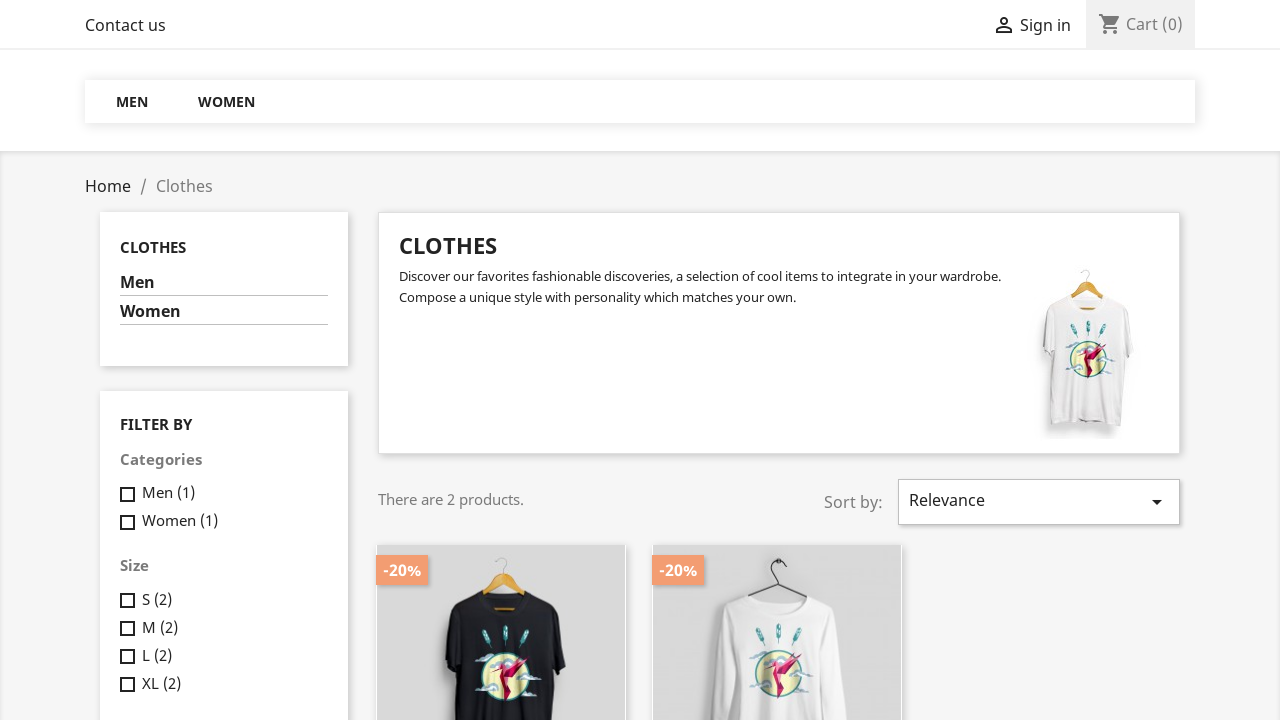

Hovered over parent category (index 0) for category 2 at (336, 94) on li > .dropdown-item >> nth=0
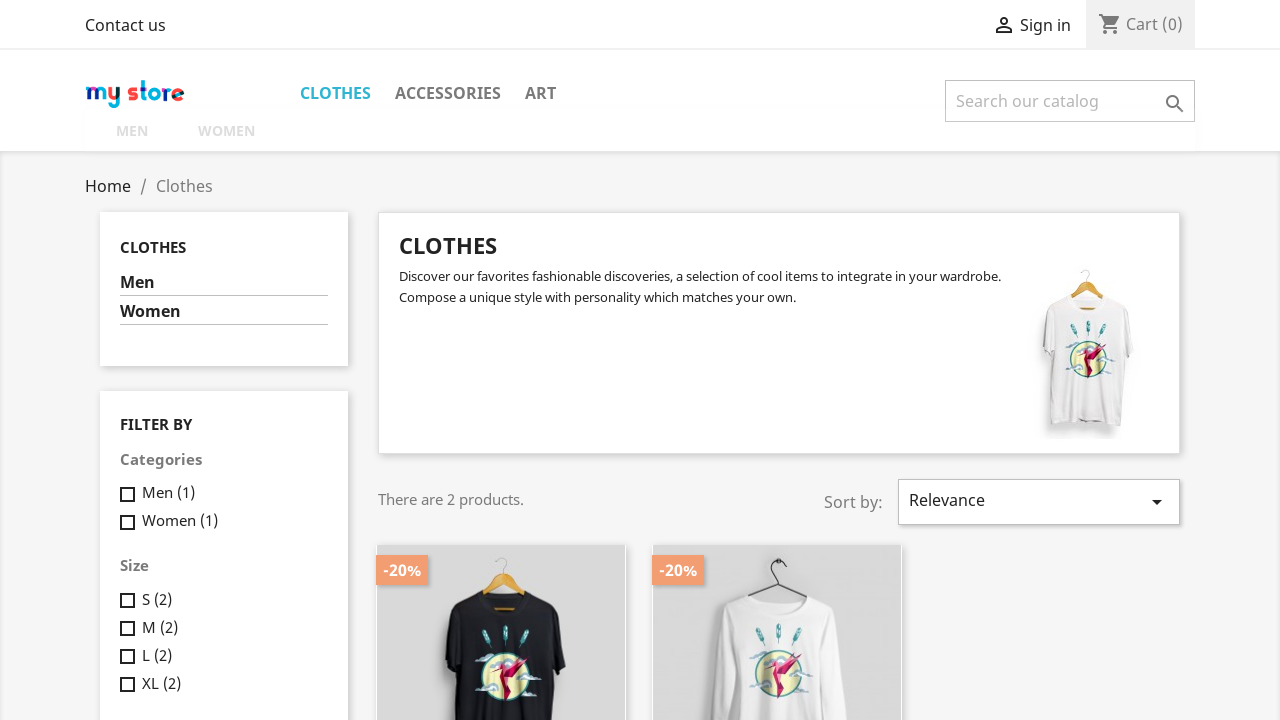

Clicked on category at index 1 at (137, 136) on li > .dropdown-item >> nth=1
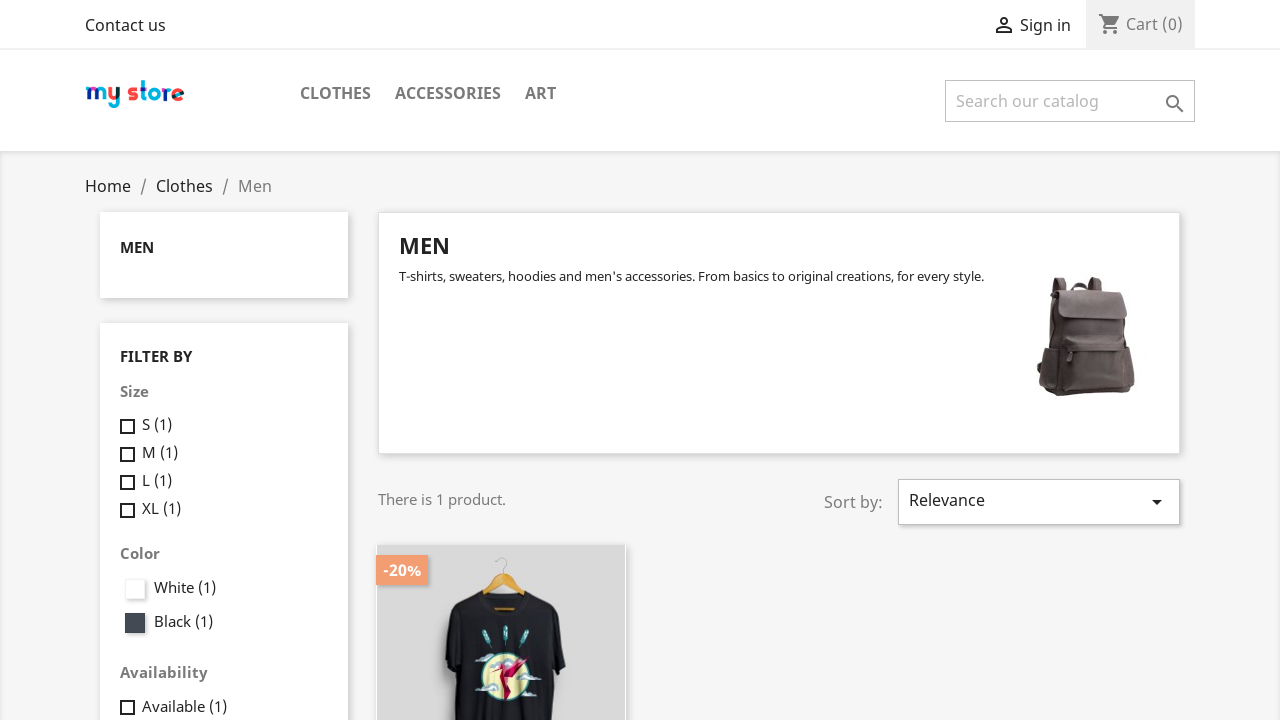

Products loaded for category 2
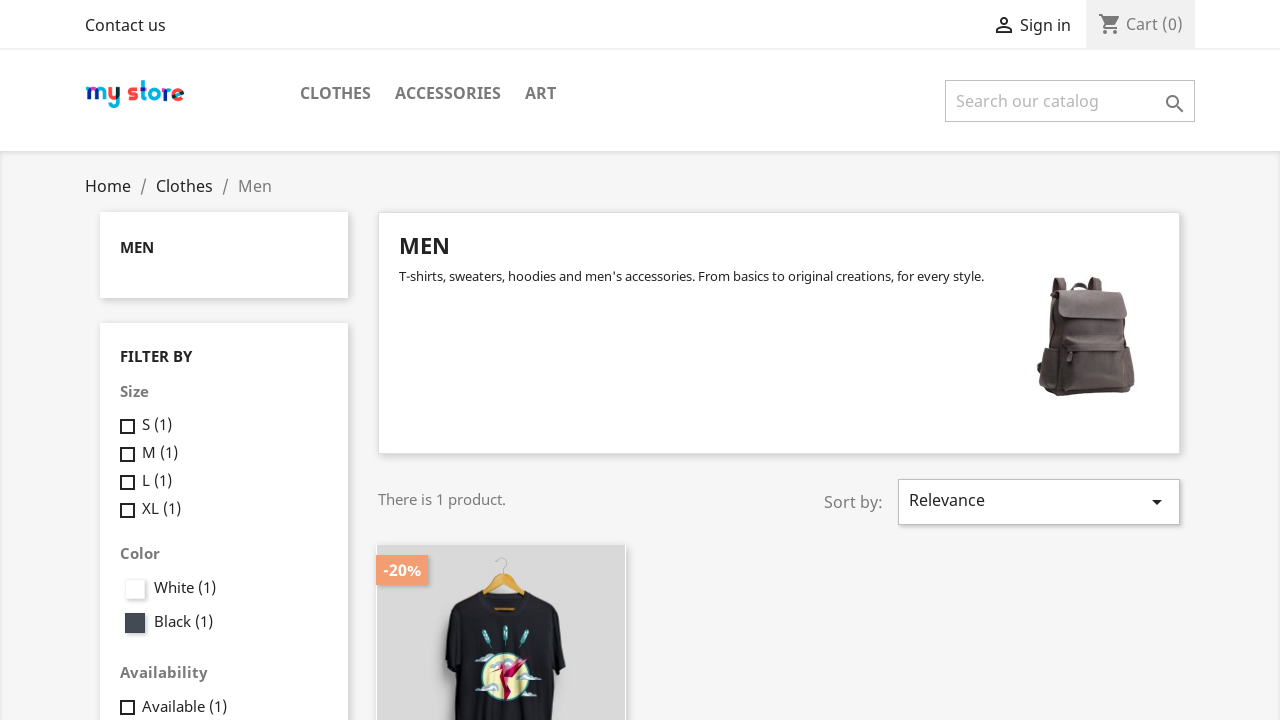

Category page title verified for category 2
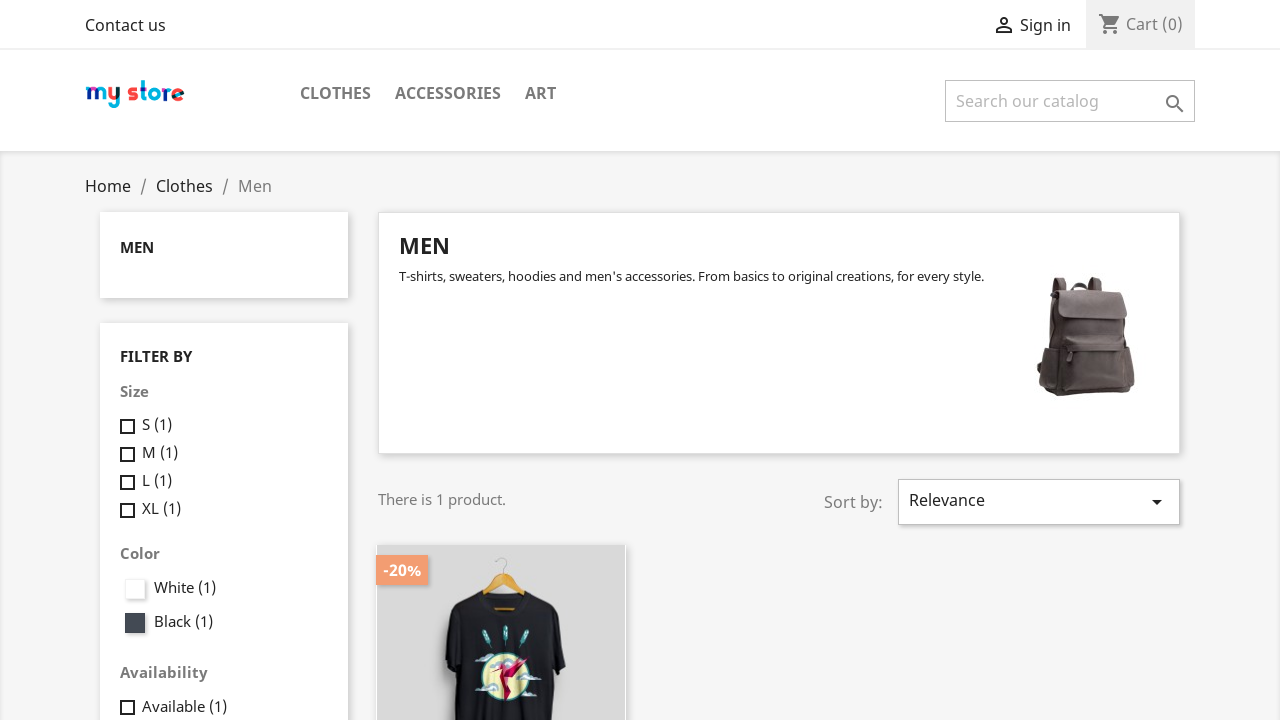

Refreshed category elements list for iteration 3
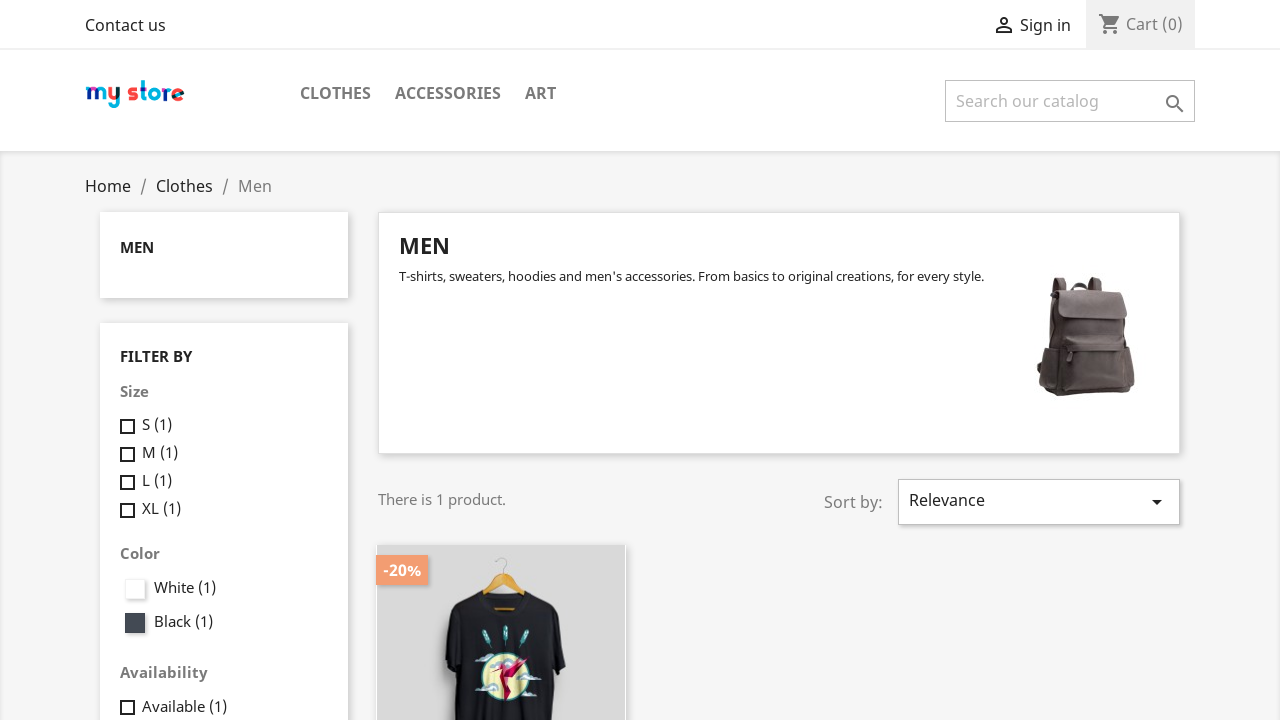

Hovered over parent category (index 0) for category 3 at (336, 94) on li > .dropdown-item >> nth=0
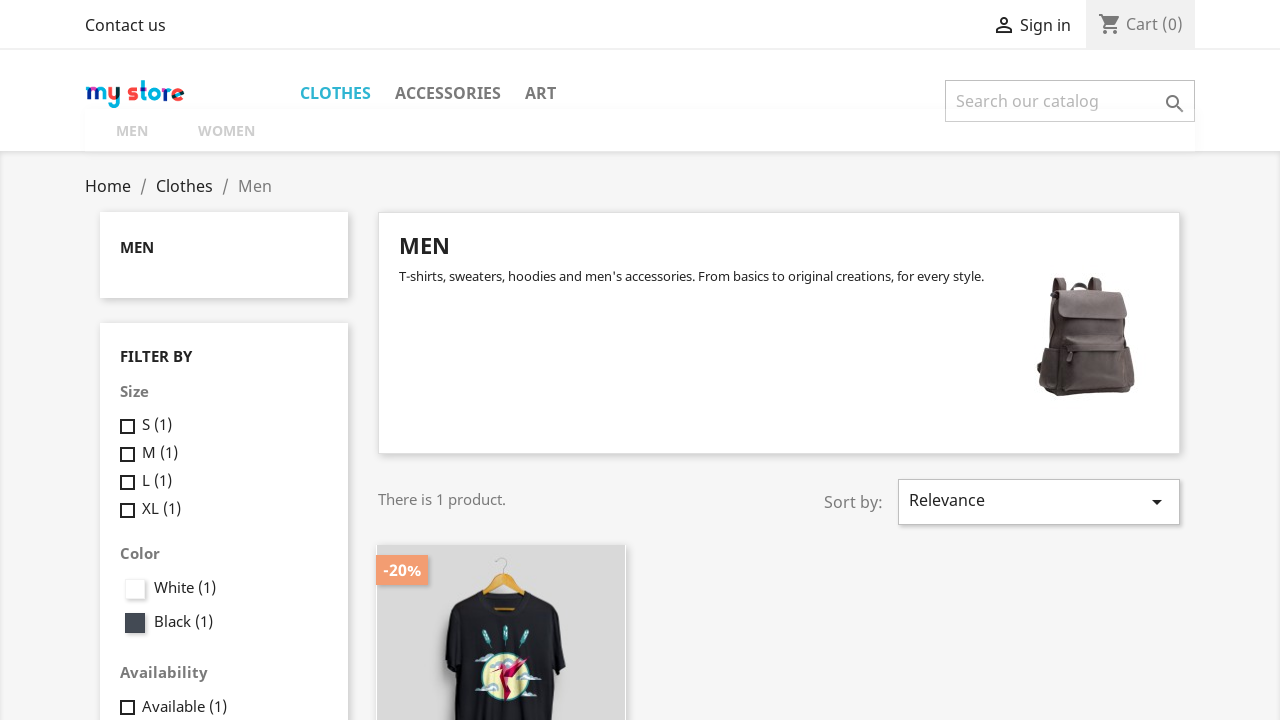

Clicked on category at index 2 at (232, 136) on li > .dropdown-item >> nth=2
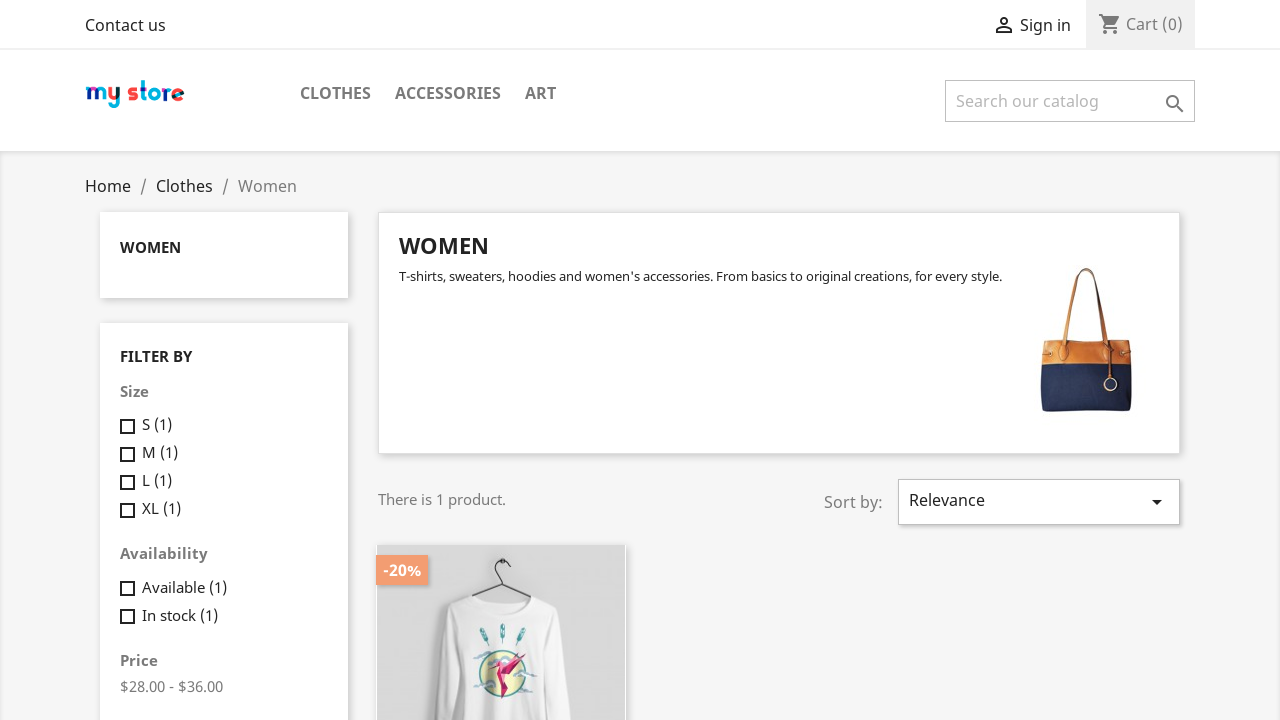

Products loaded for category 3
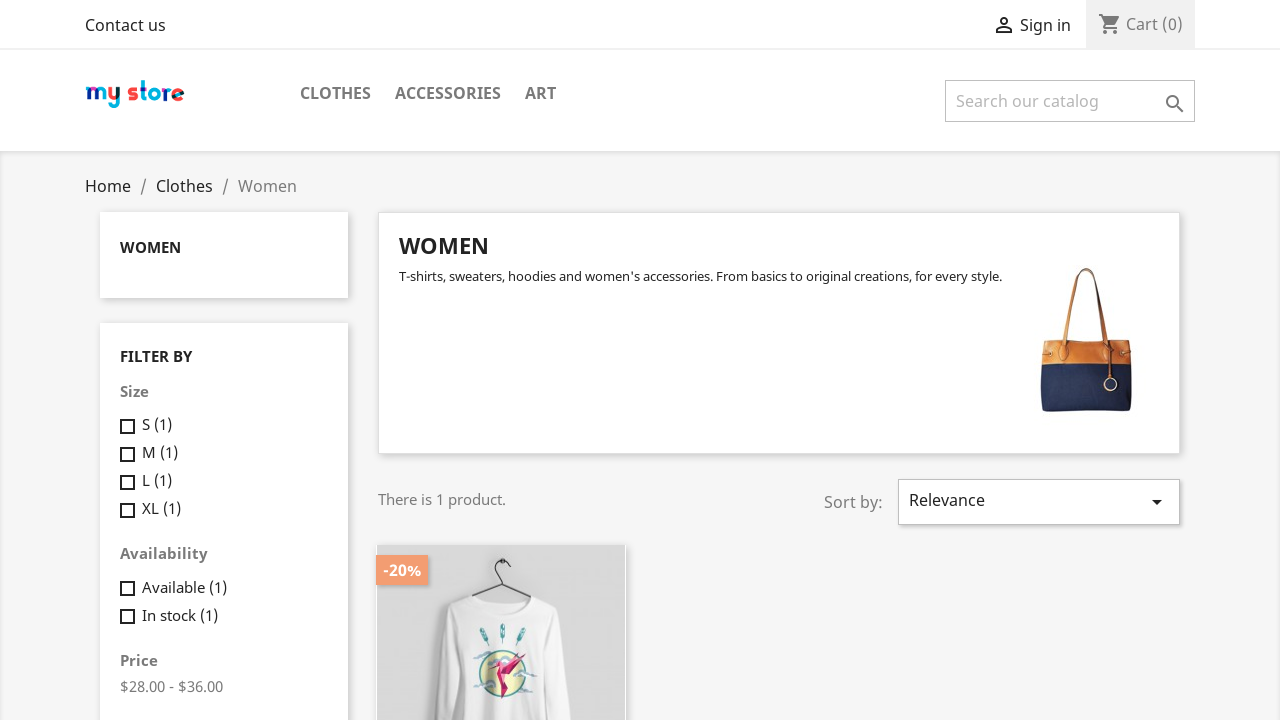

Category page title verified for category 3
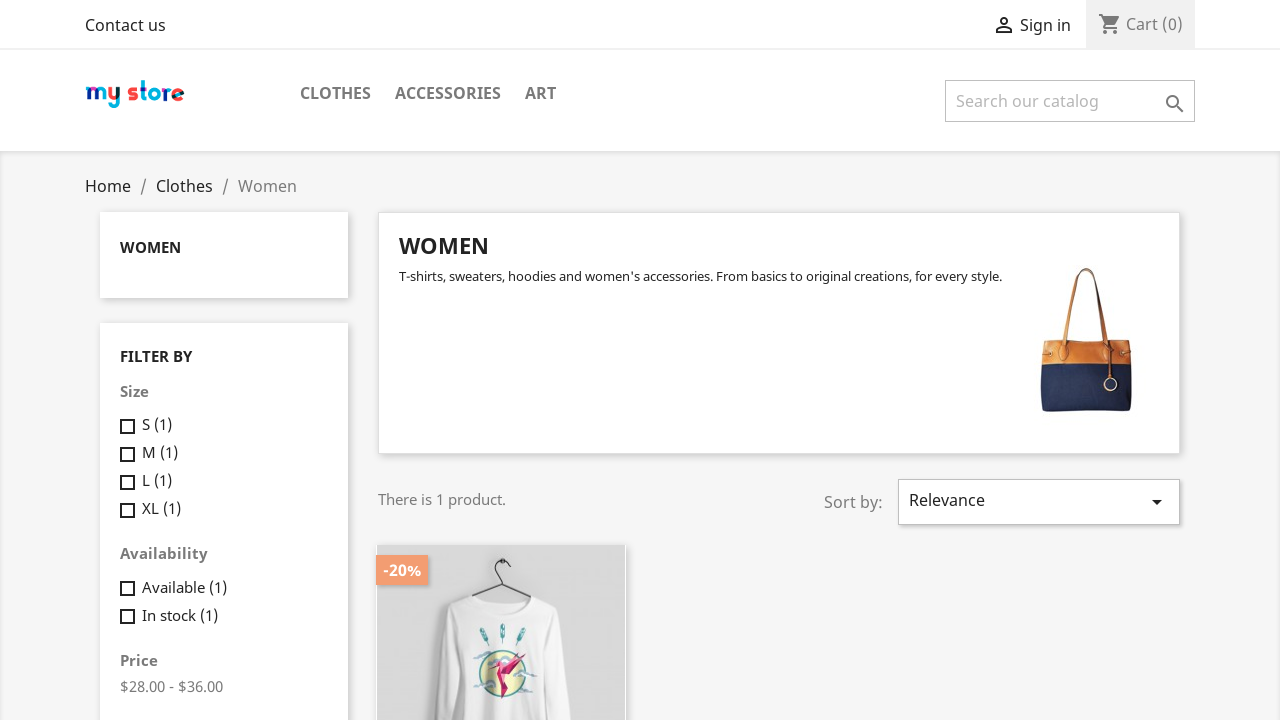

Refreshed category elements list for iteration 4
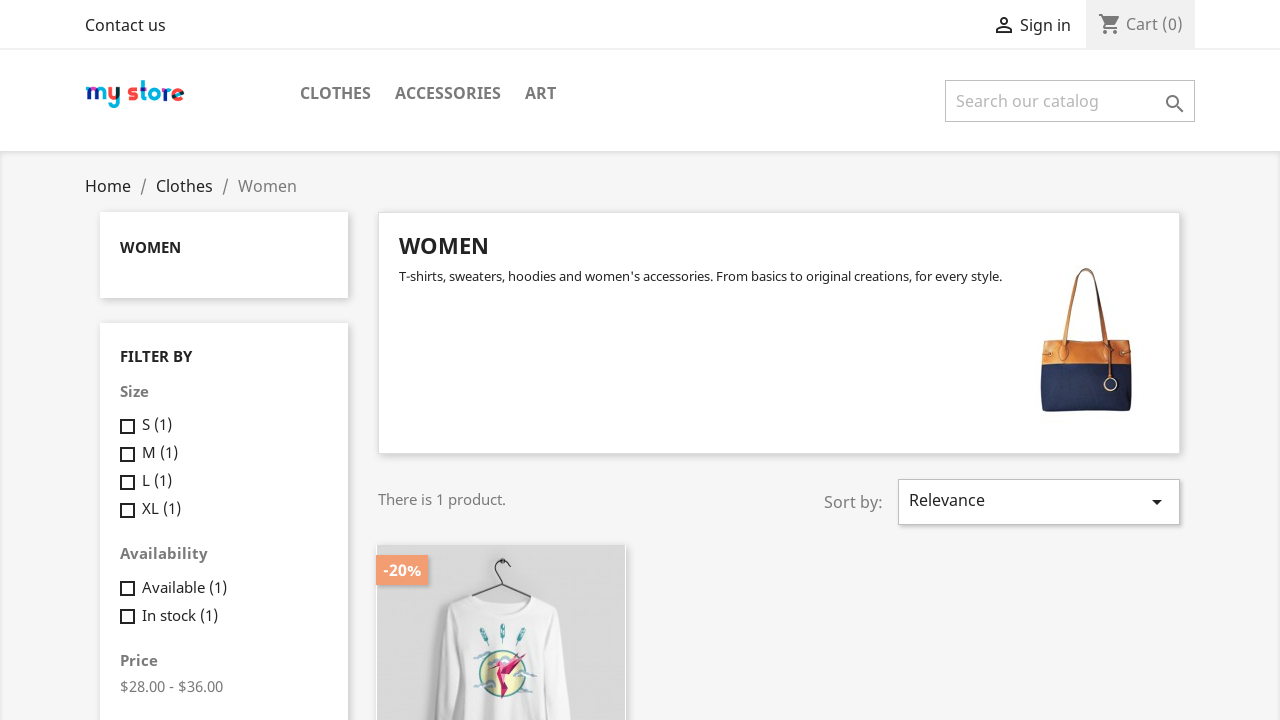

Hovered over parent category (index 3) for category 4 at (448, 94) on li > .dropdown-item >> nth=3
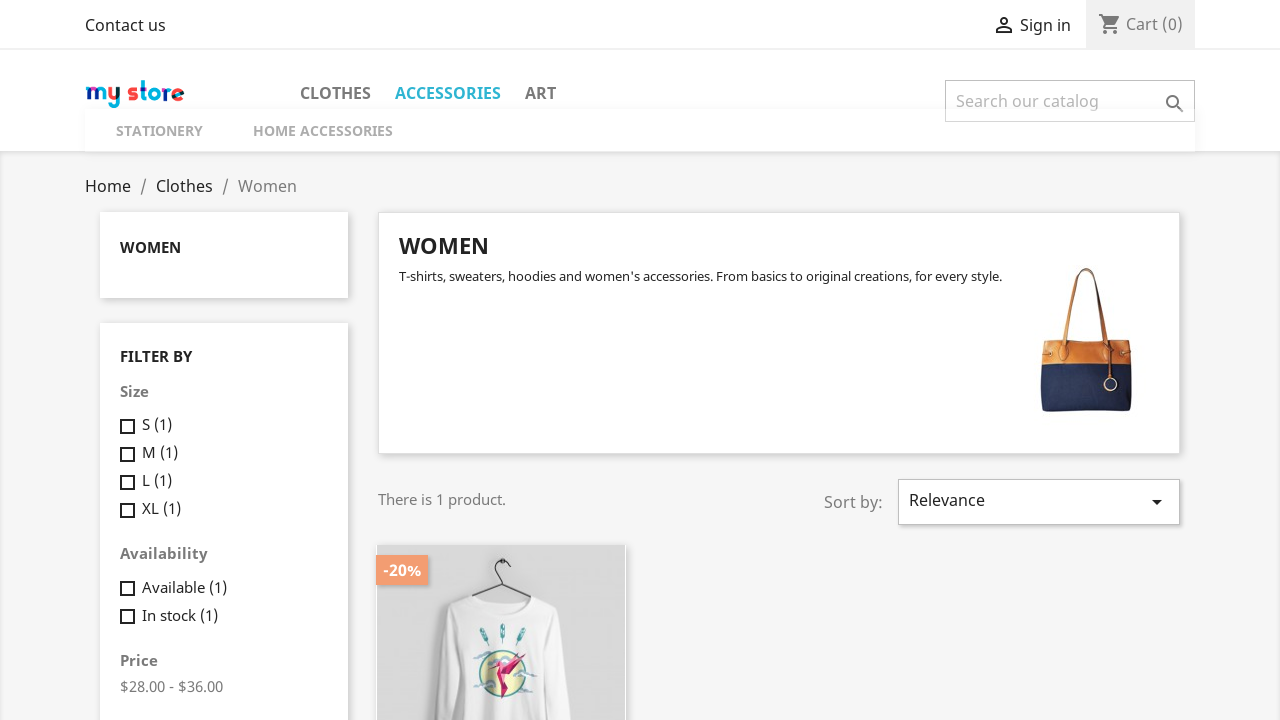

Clicked on category at index 3 at (448, 94) on li > .dropdown-item >> nth=3
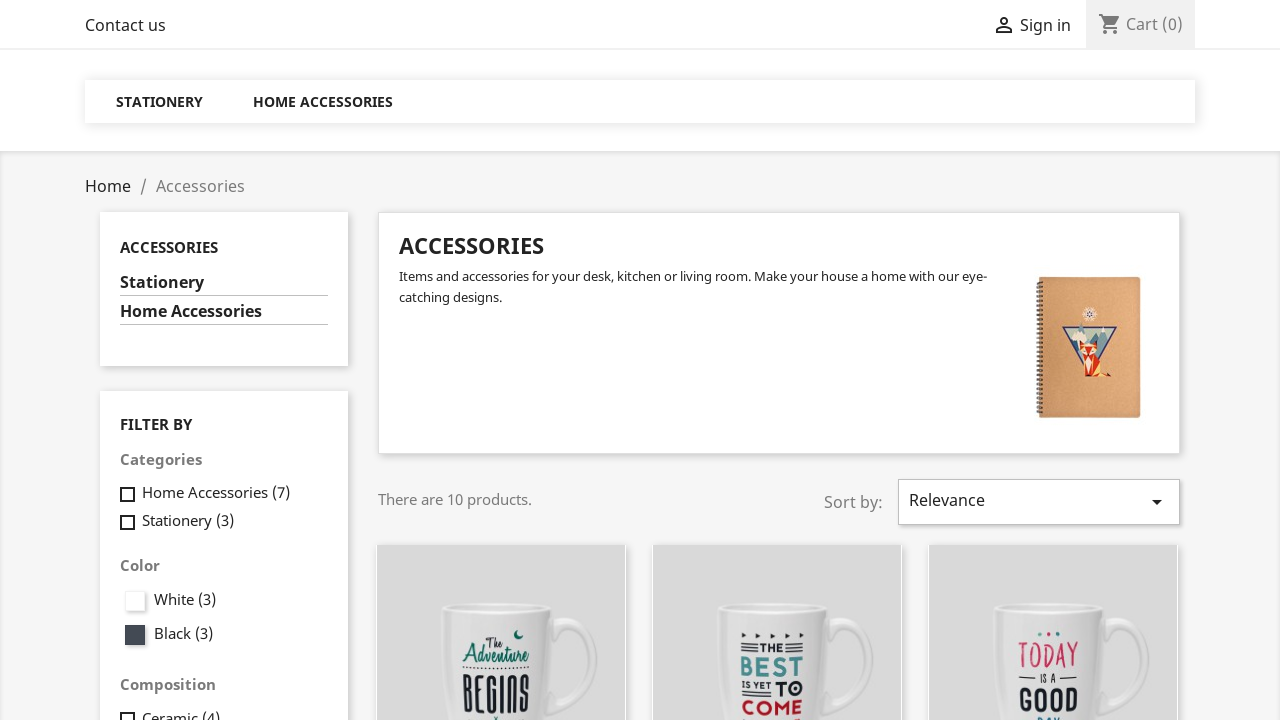

Products loaded for category 4
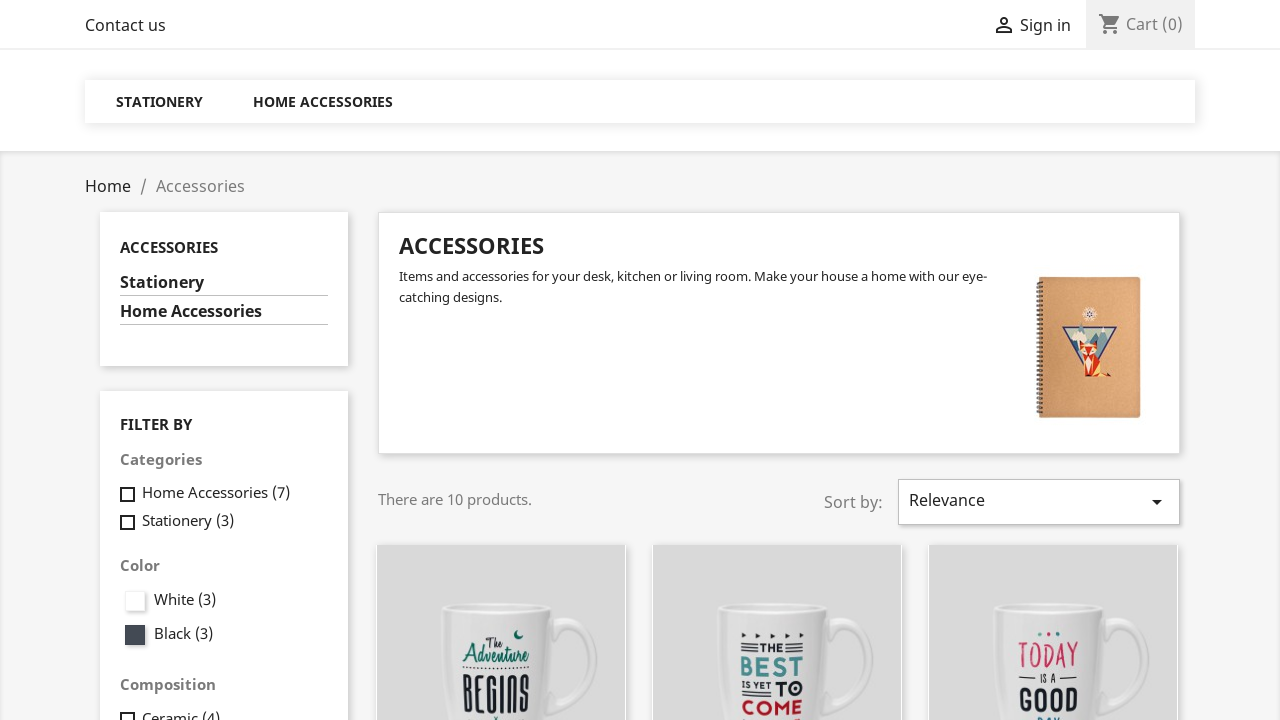

Category page title verified for category 4
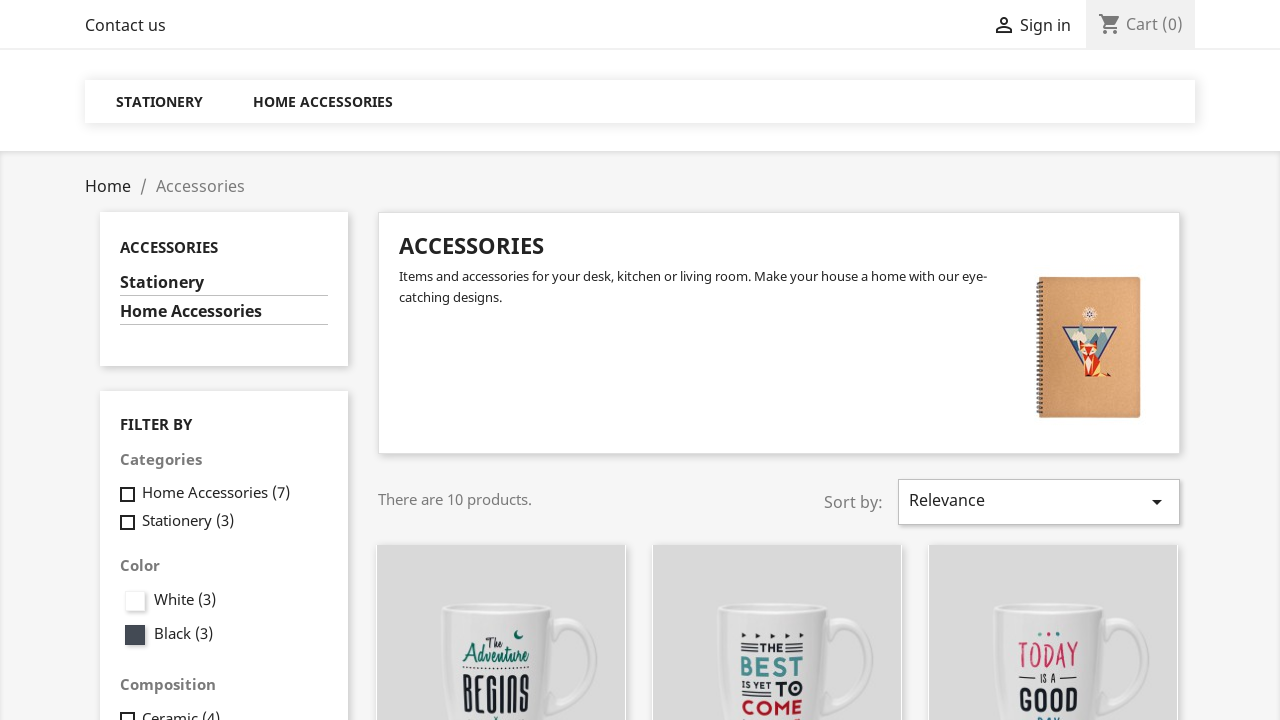

Refreshed category elements list for iteration 5
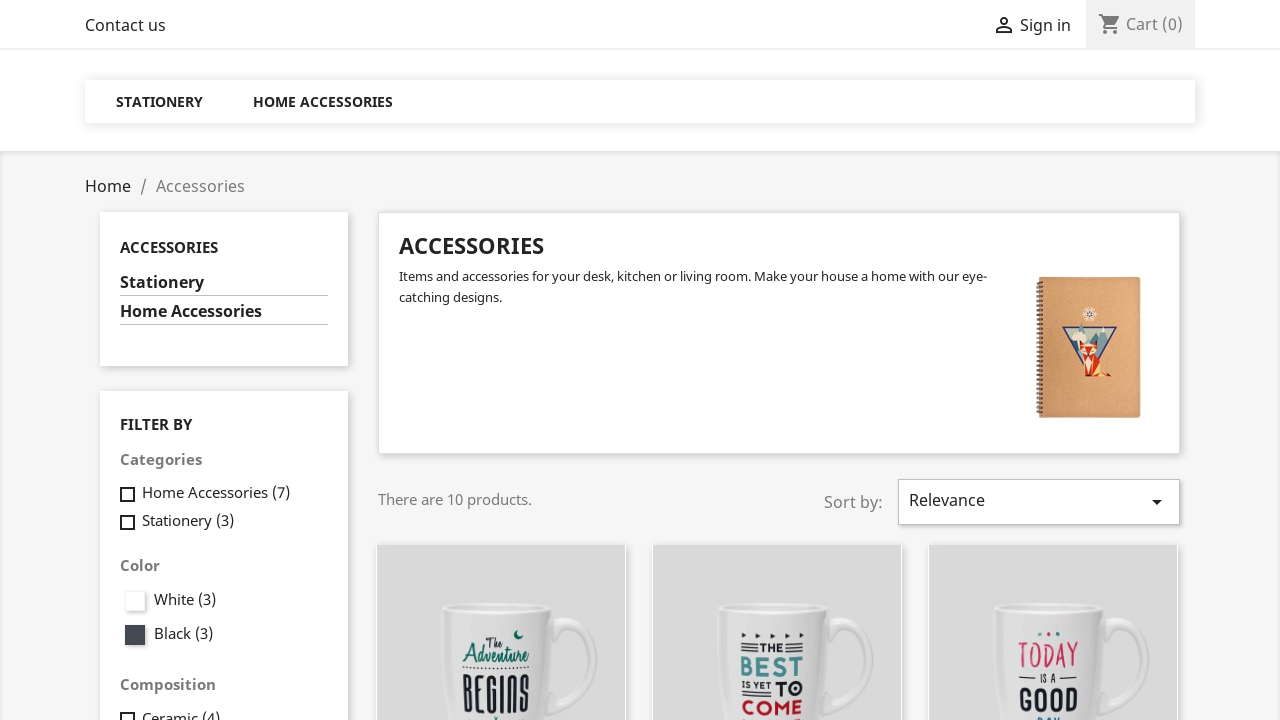

Hovered over parent category (index 3) for category 5 at (448, 94) on li > .dropdown-item >> nth=3
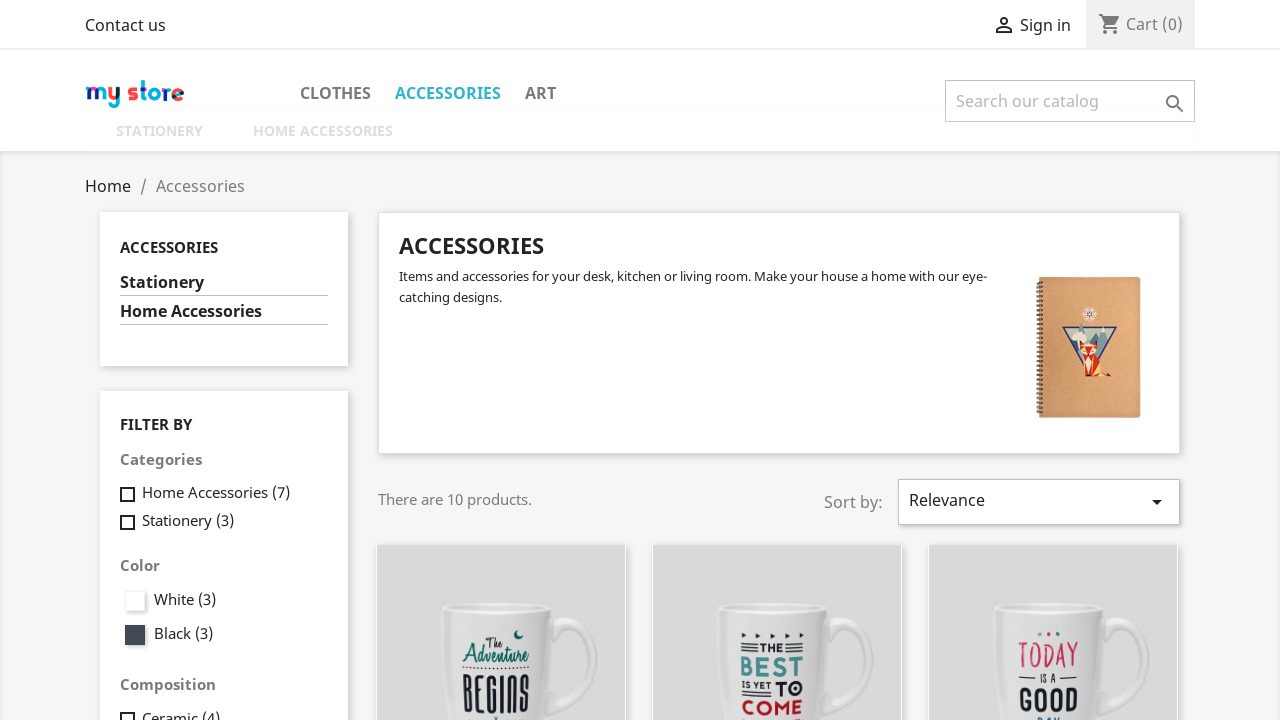

Clicked on category at index 4 at (164, 136) on li > .dropdown-item >> nth=4
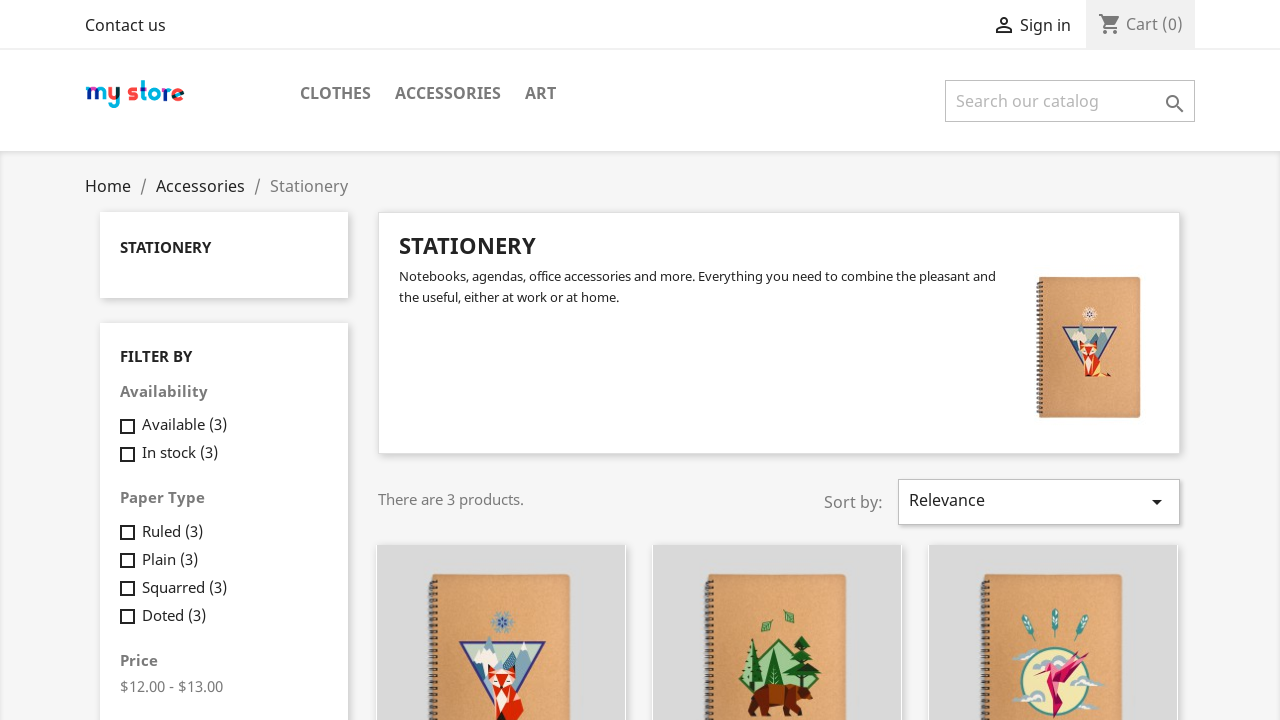

Products loaded for category 5
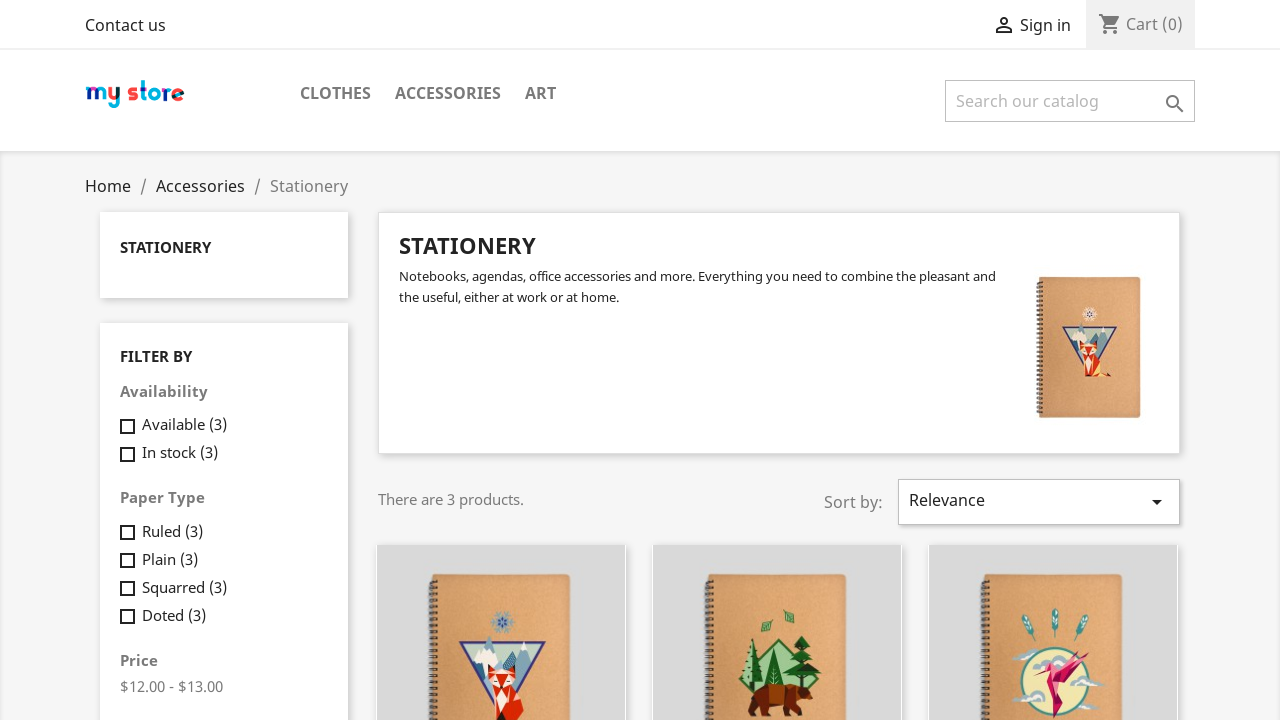

Category page title verified for category 5
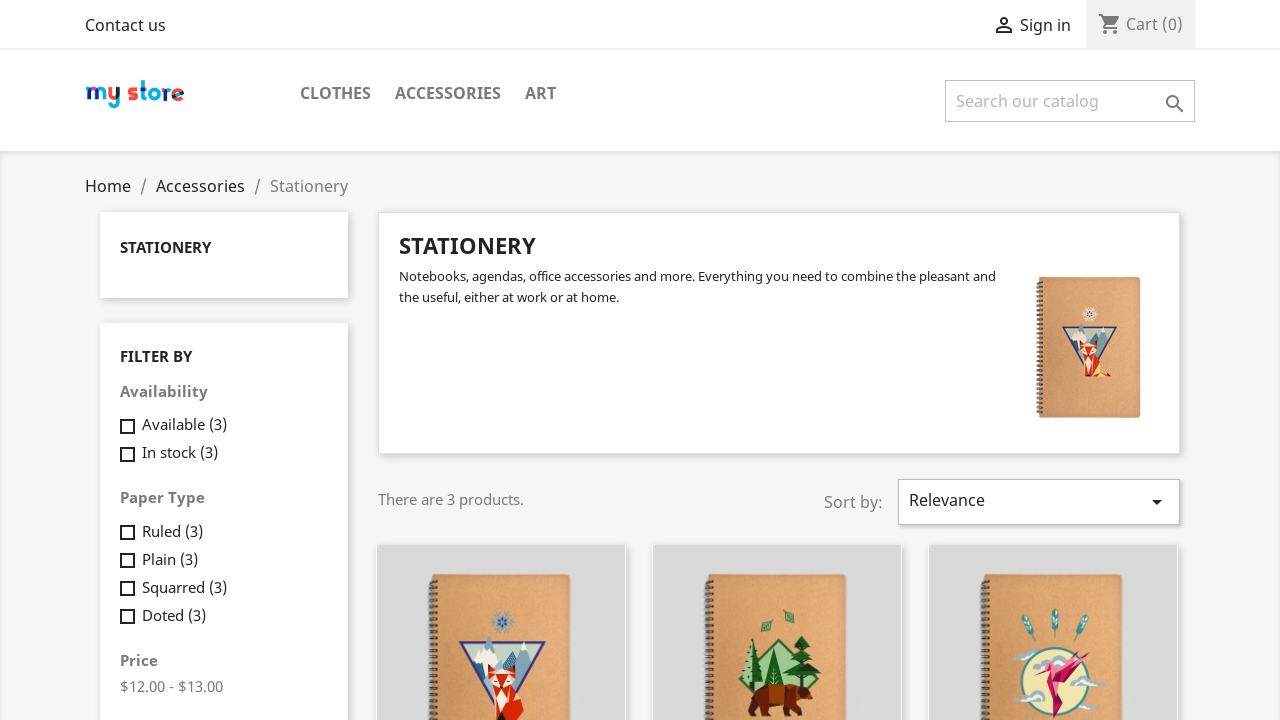

Refreshed category elements list for iteration 6
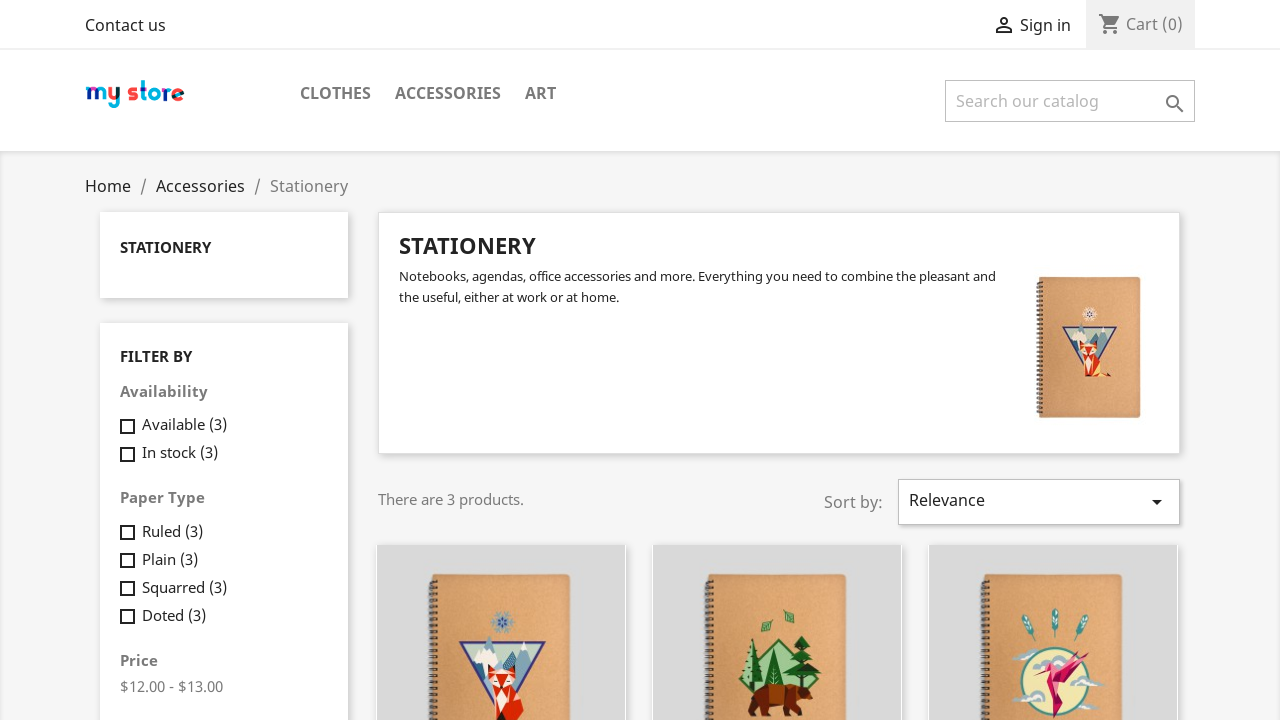

Hovered over parent category (index 3) for category 6 at (448, 94) on li > .dropdown-item >> nth=3
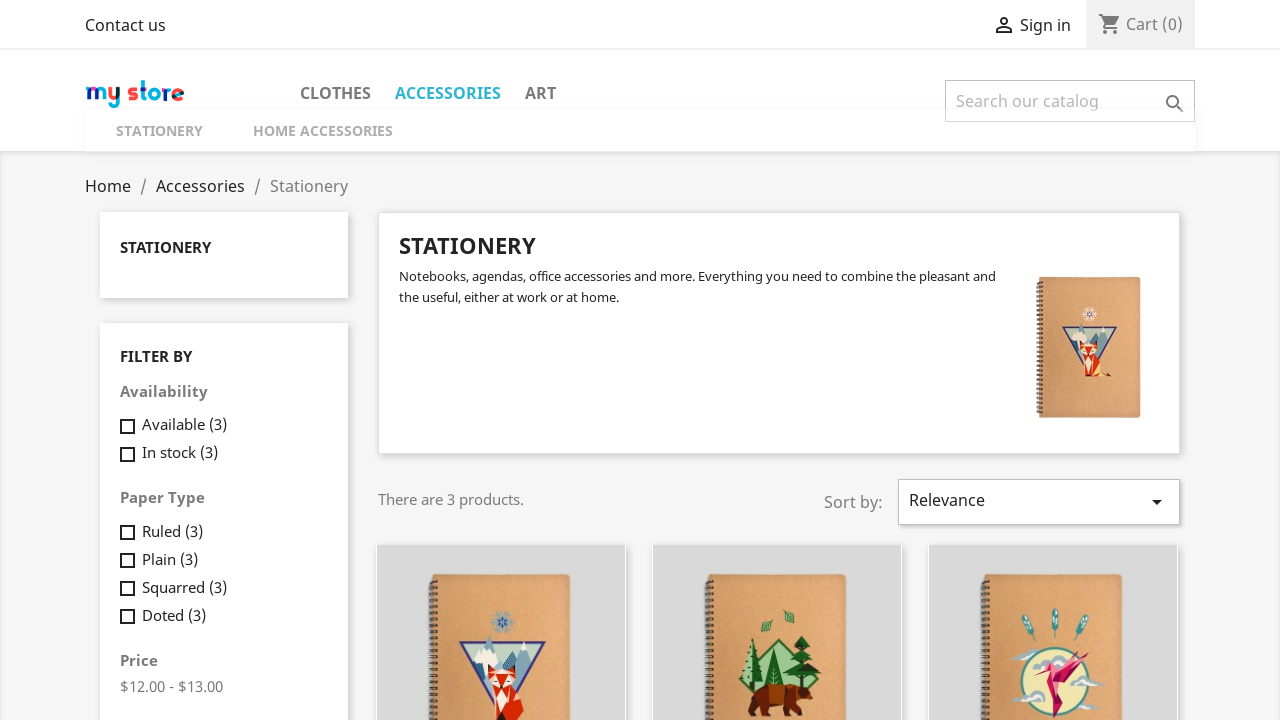

Clicked on category at index 5 at (328, 136) on li > .dropdown-item >> nth=5
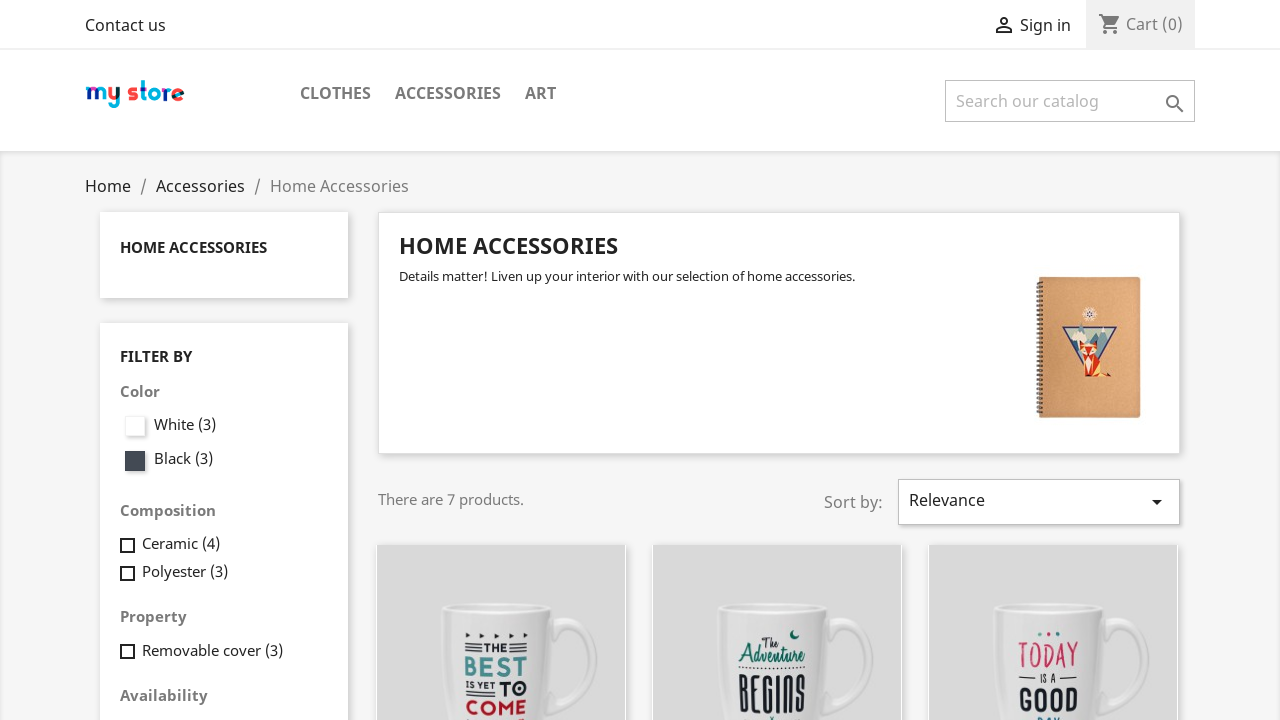

Products loaded for category 6
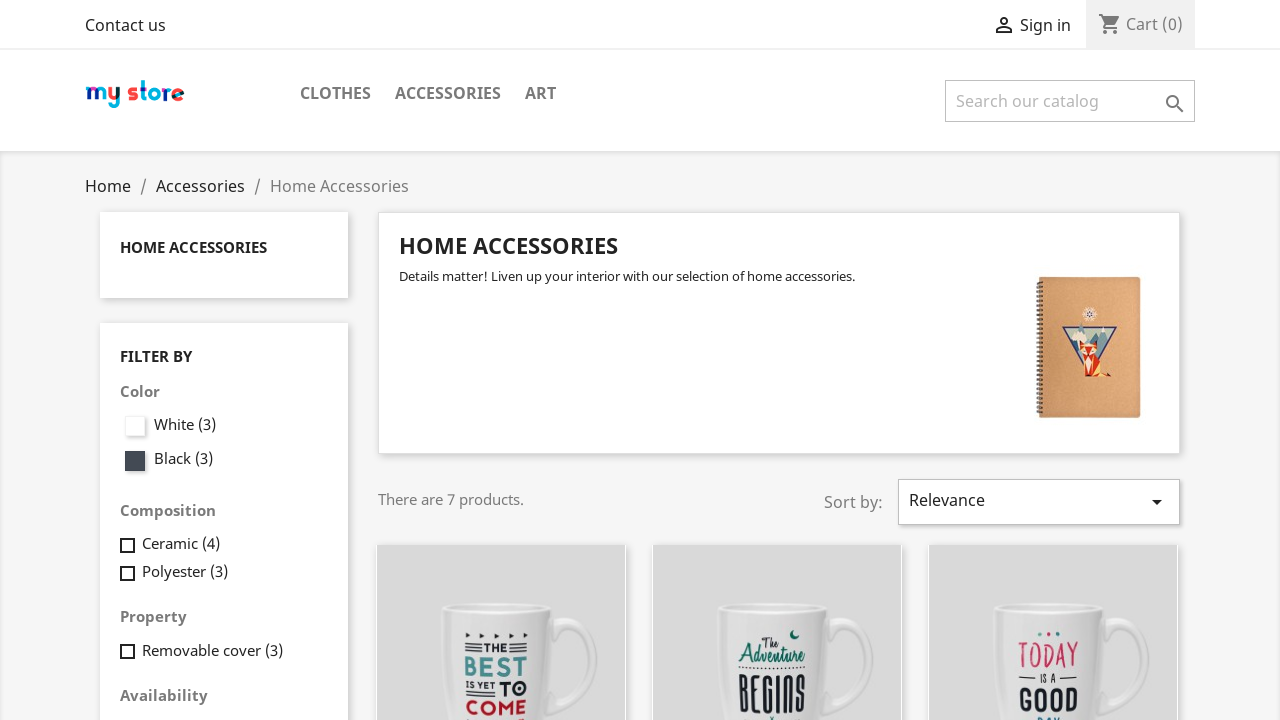

Category page title verified for category 6
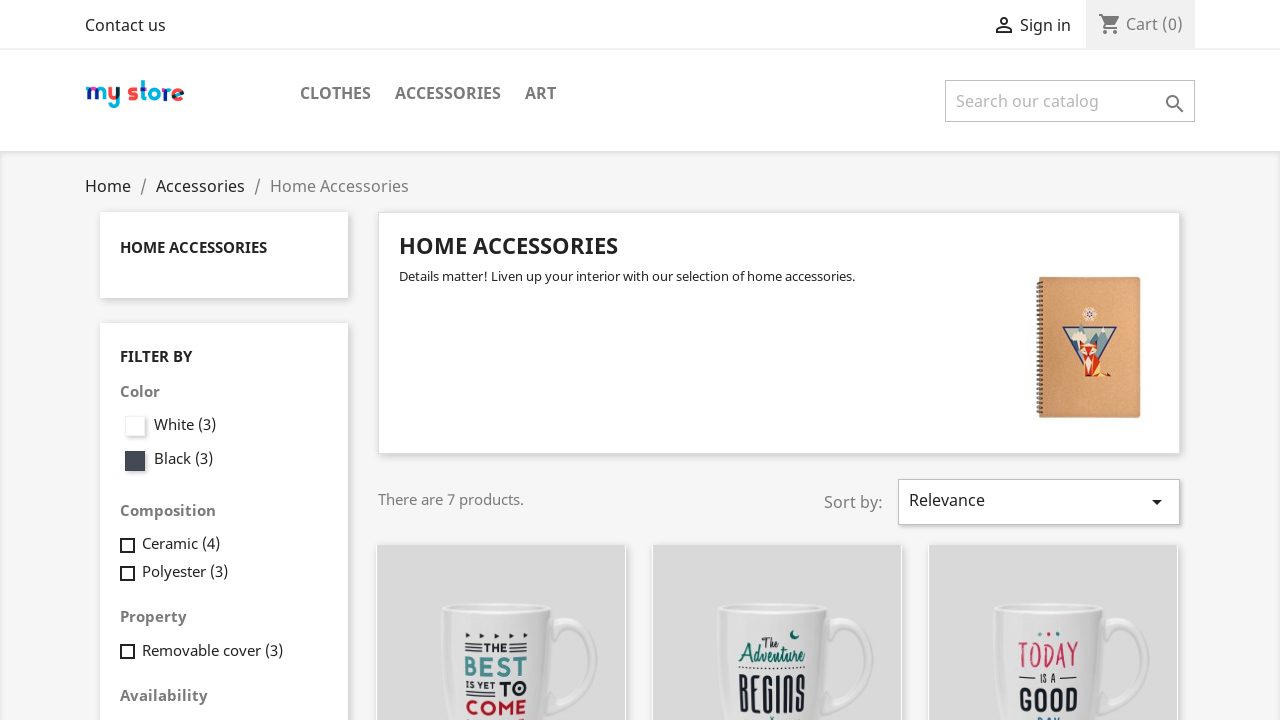

Refreshed category elements list for iteration 7
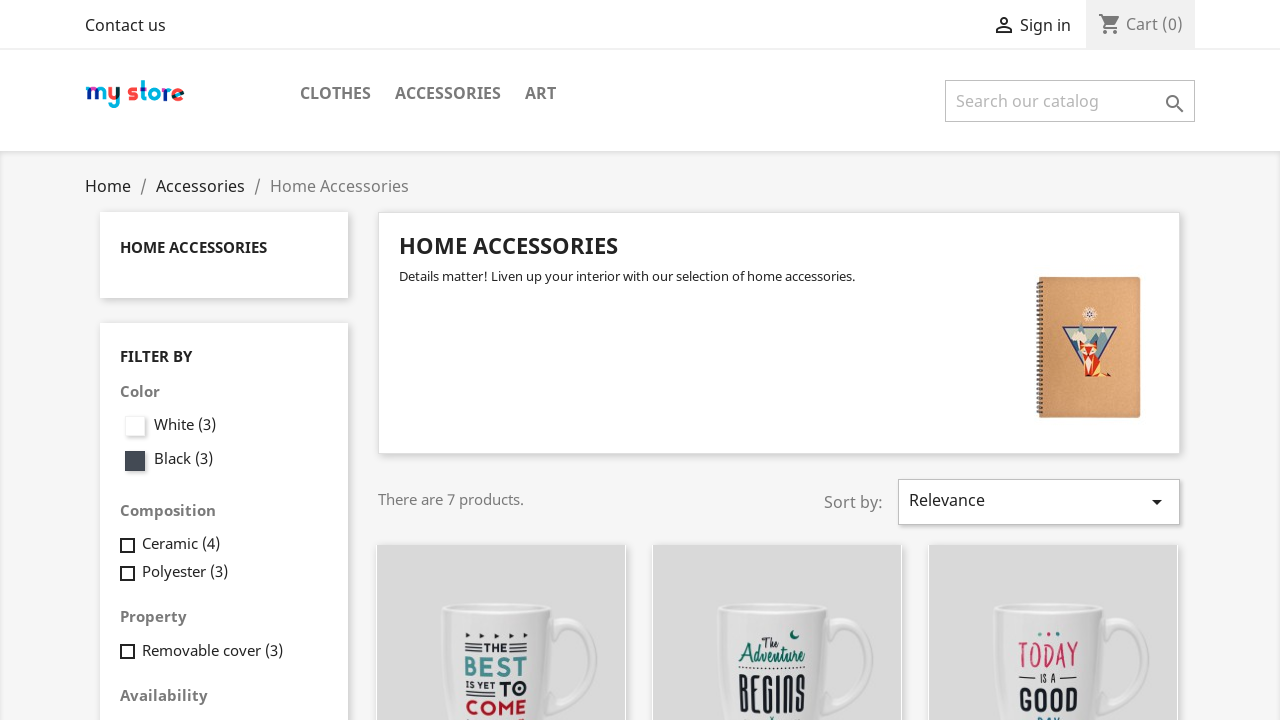

Clicked on category at index 6 at (540, 94) on li > .dropdown-item >> nth=6
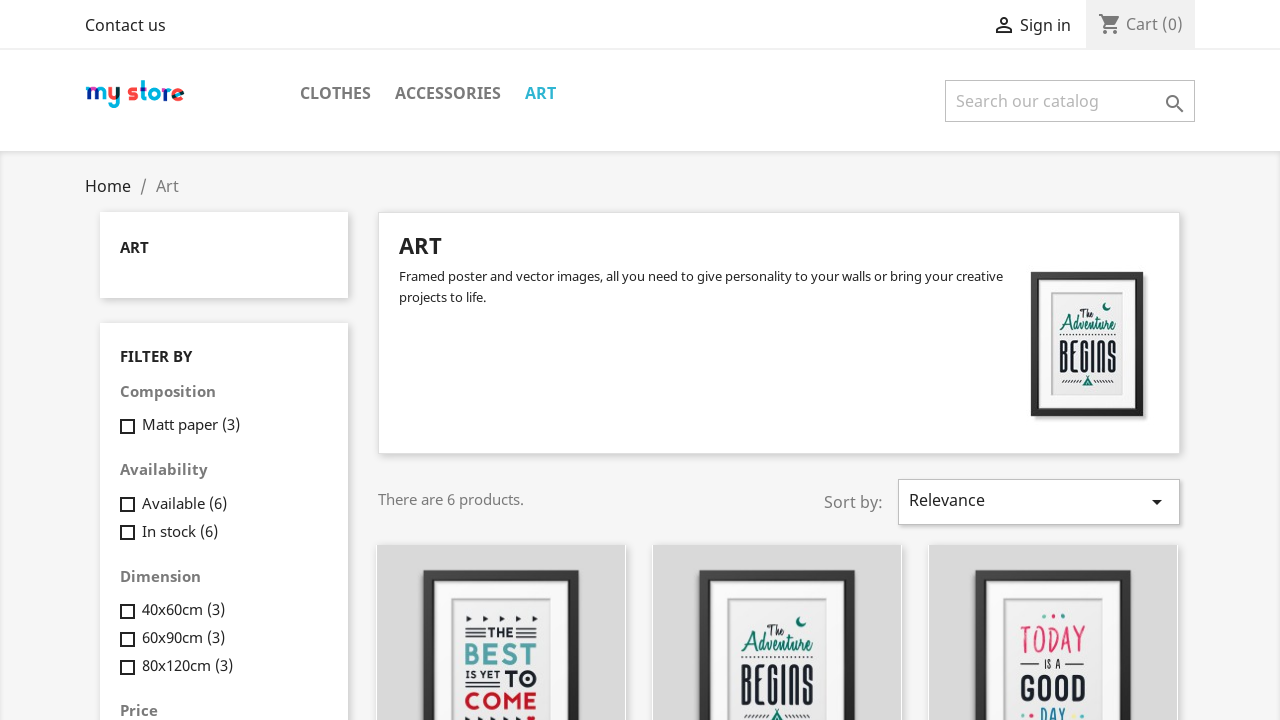

Products loaded for category 7
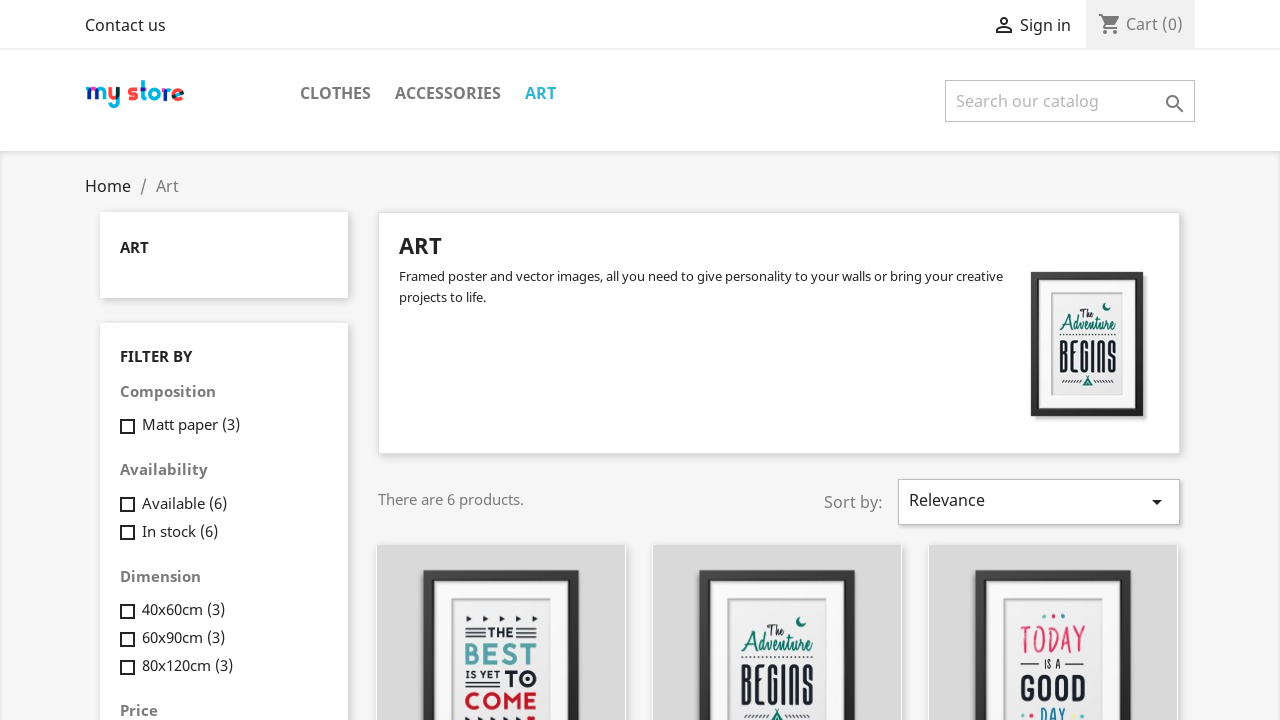

Category page title verified for category 7
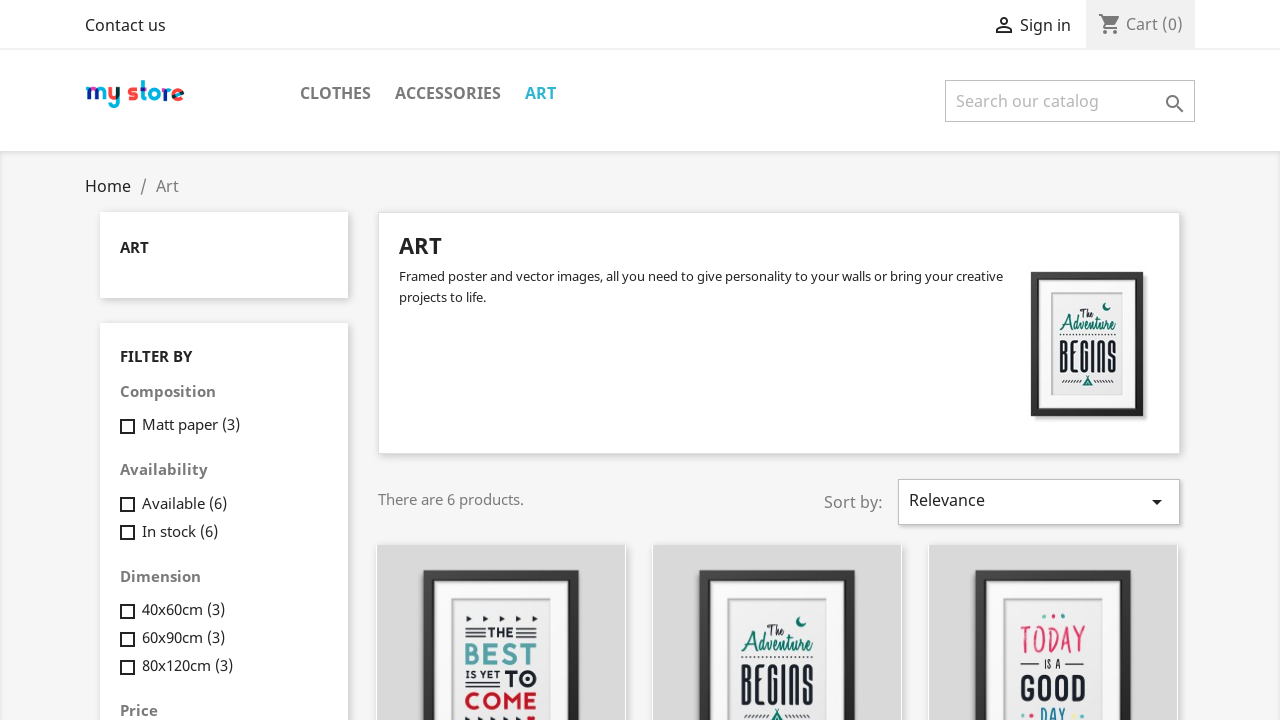

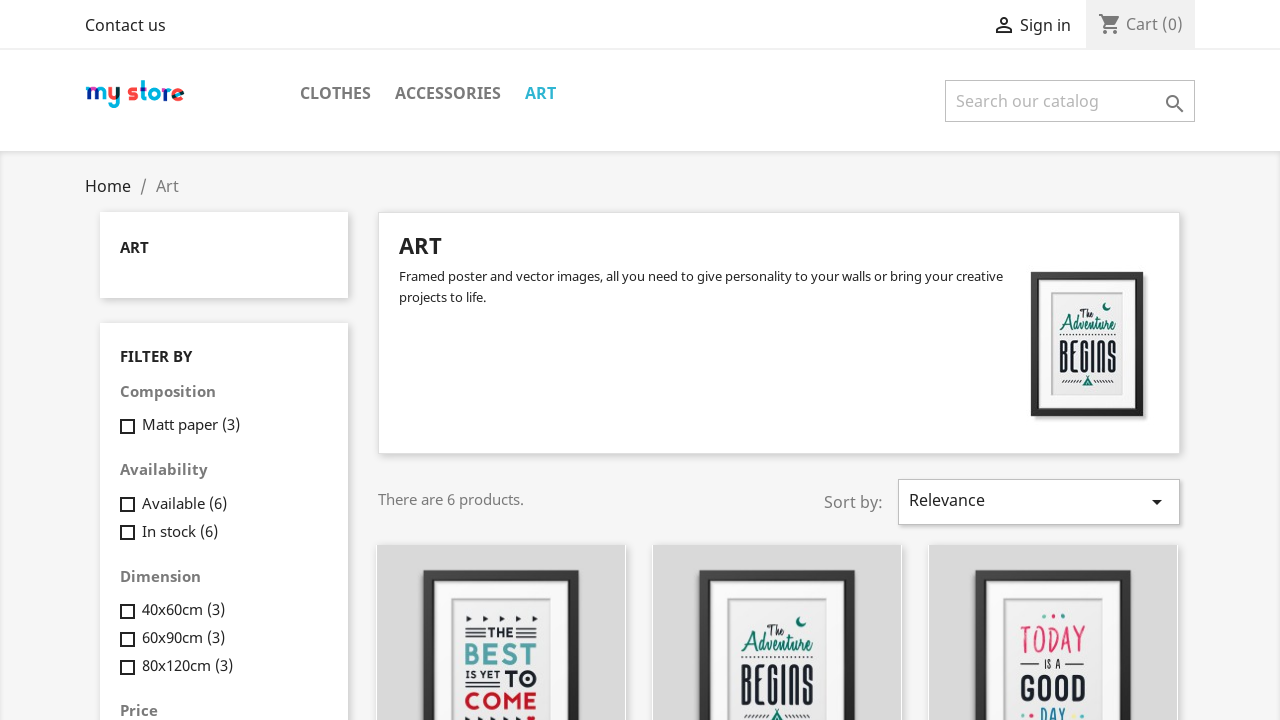